Tests the "Cancel Plan" dropdown option

Starting URL: https://www.mobicip.com/support

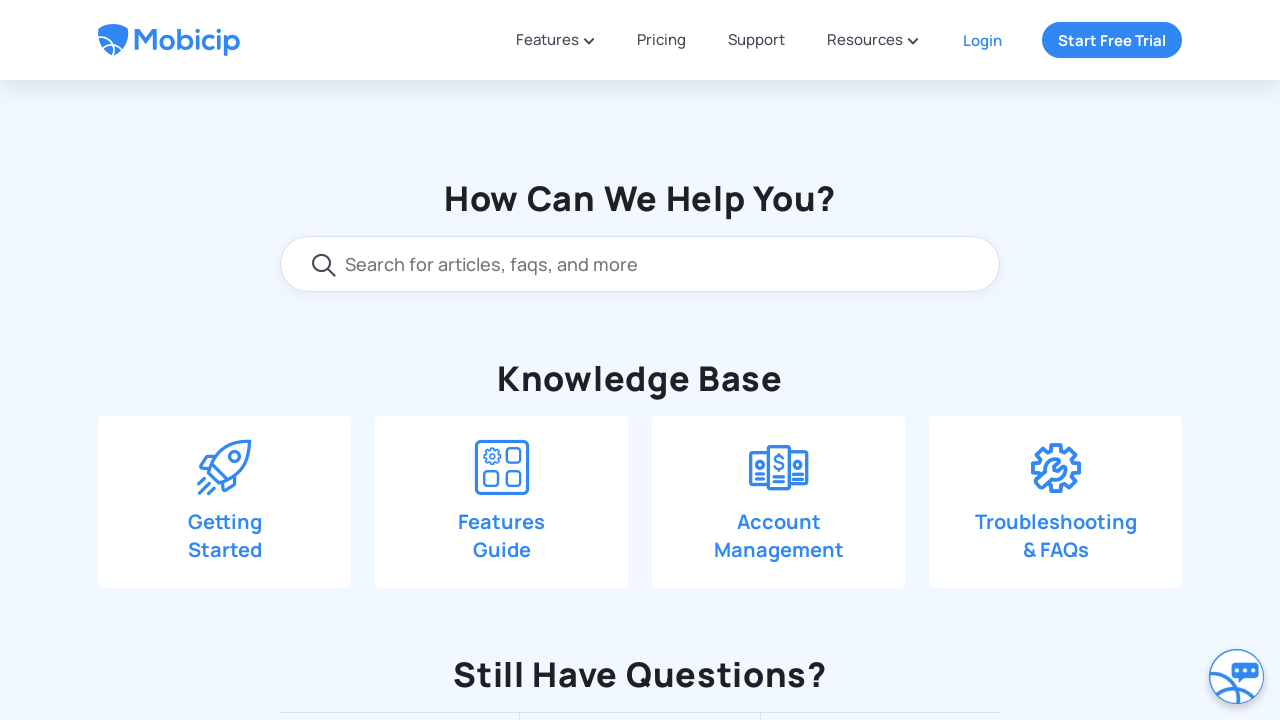

Scrolled down 550 pixels on the support page
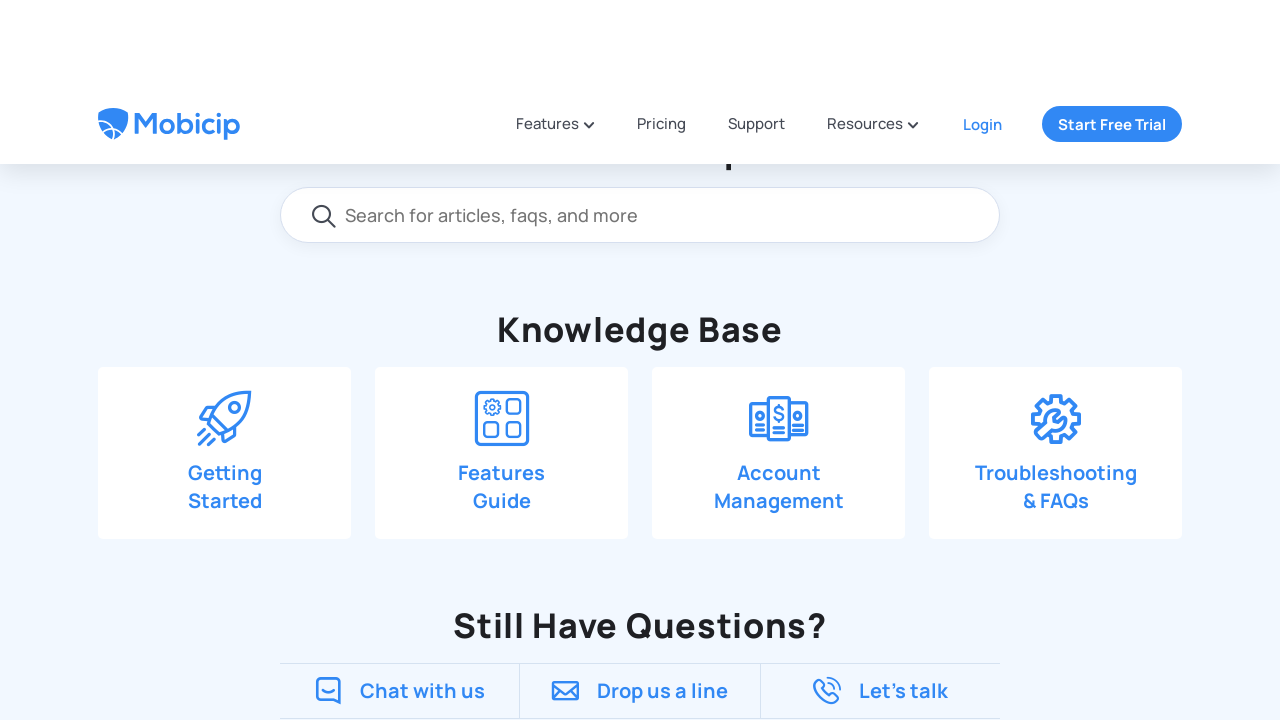

Clicked 'Drop us a line' button to open contact form at (663, 190) on xpath=//span[text()='Drop us a line']
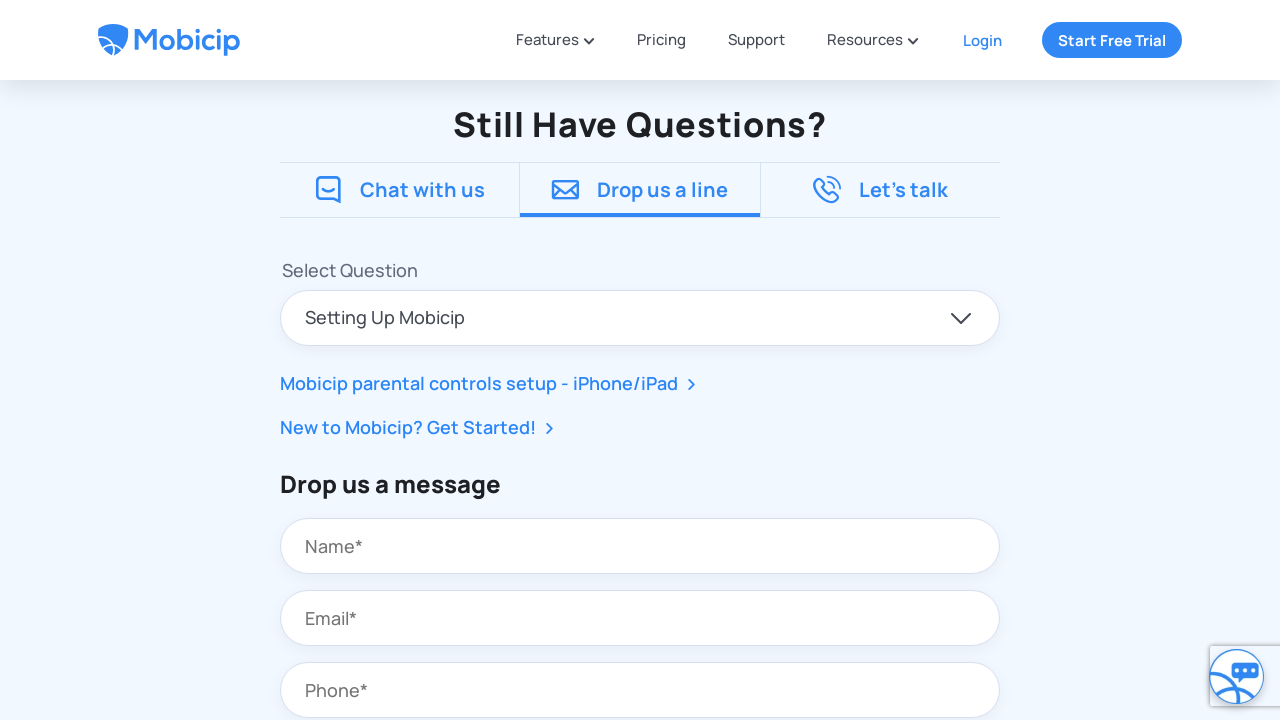

Selected 'Cancel Plan' option from dropdown menu on //p[text()='Select Question']/following::select
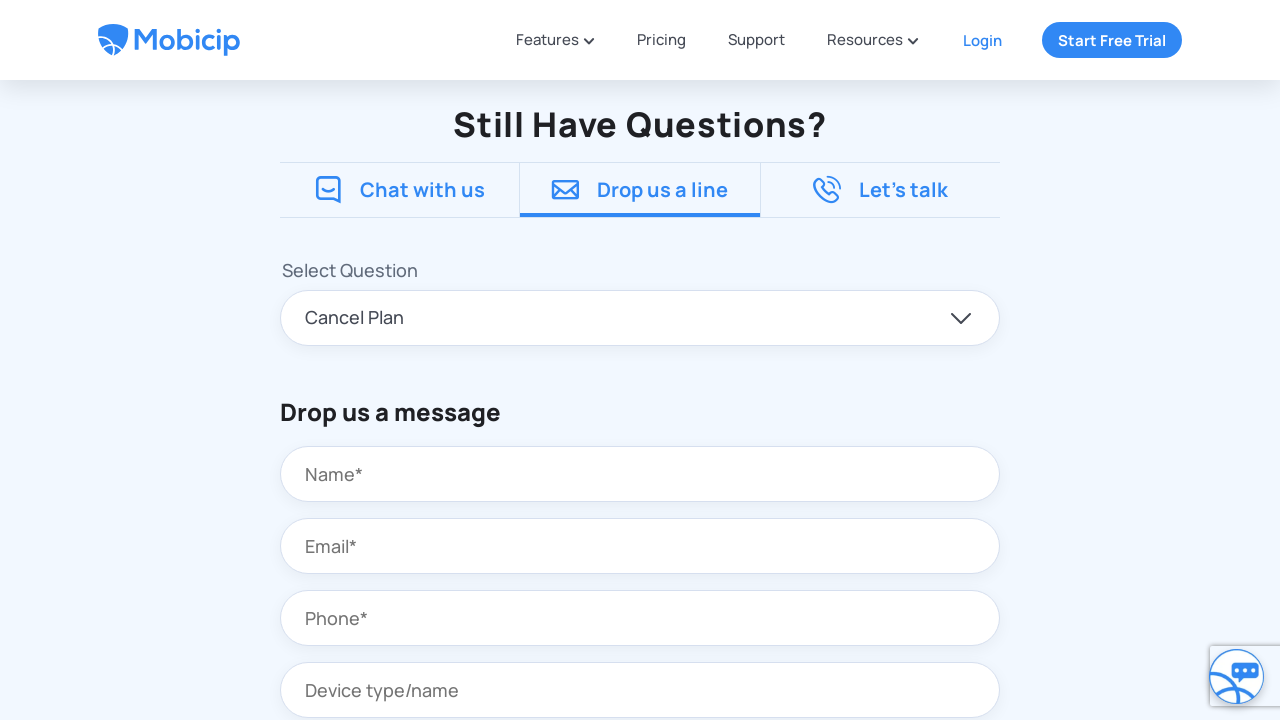

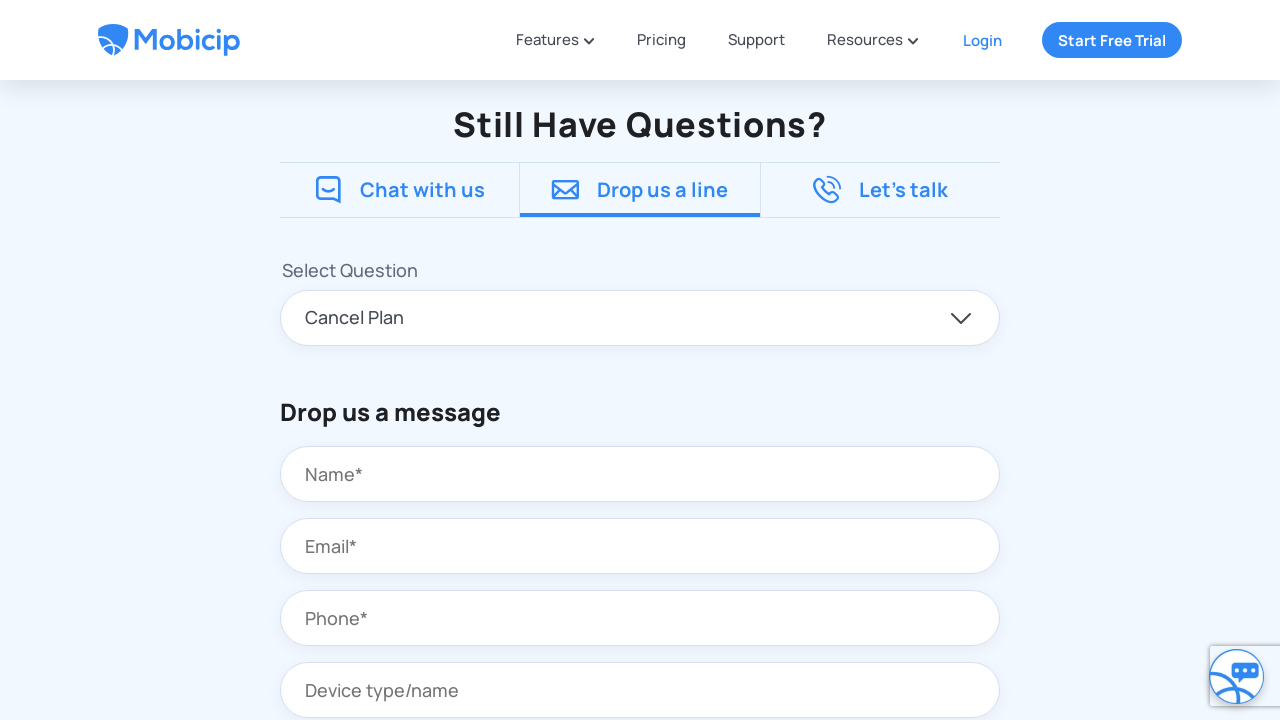